Tests clicking the Tax link on the Easy Calculation website to navigate to the tax calculator section

Starting URL: http://easycalculation.com/

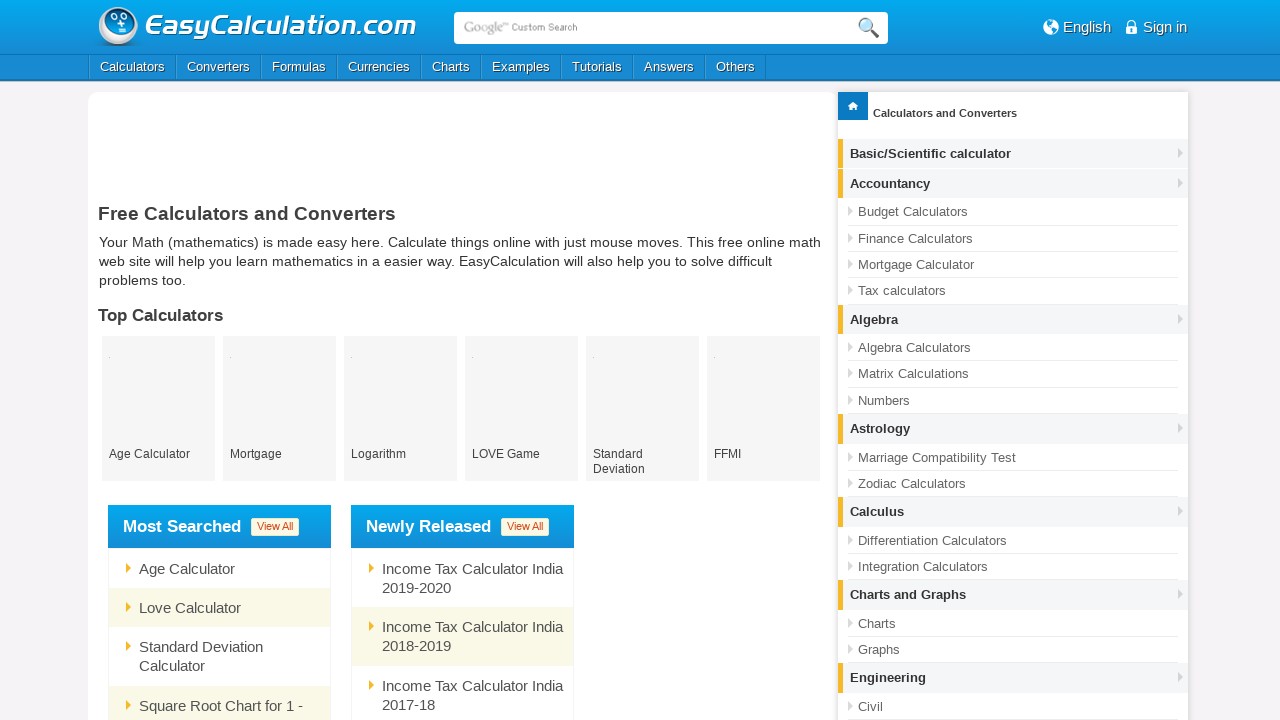

Clicked the Tax link to navigate to tax calculator section at (1012, 291) on a[href='//www.easycalculation.com/tax/tax.php']
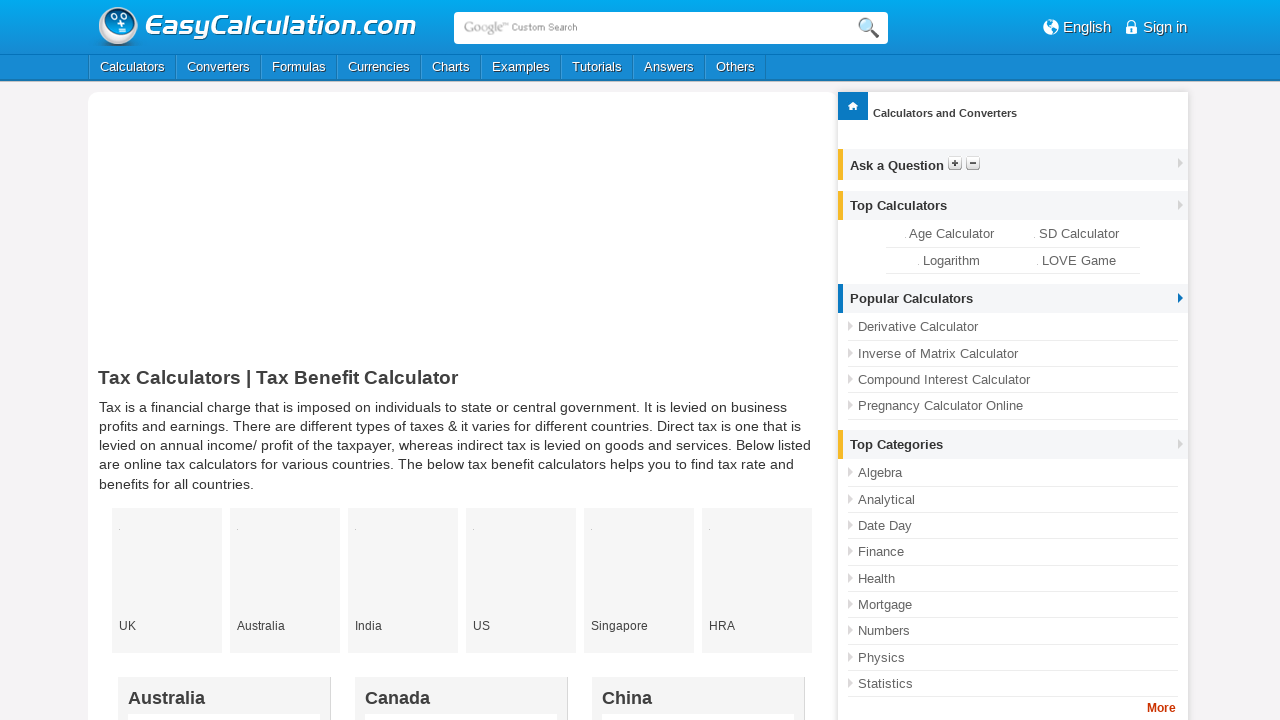

Waited for tax calculator page to fully load
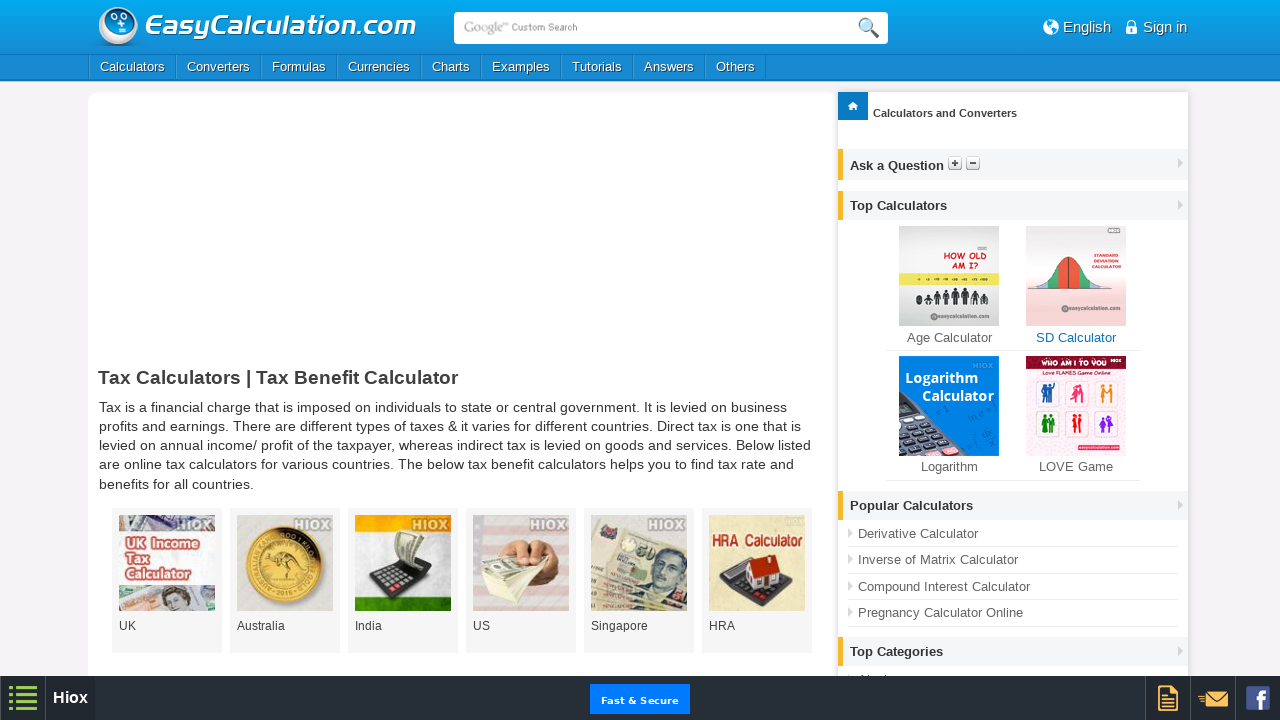

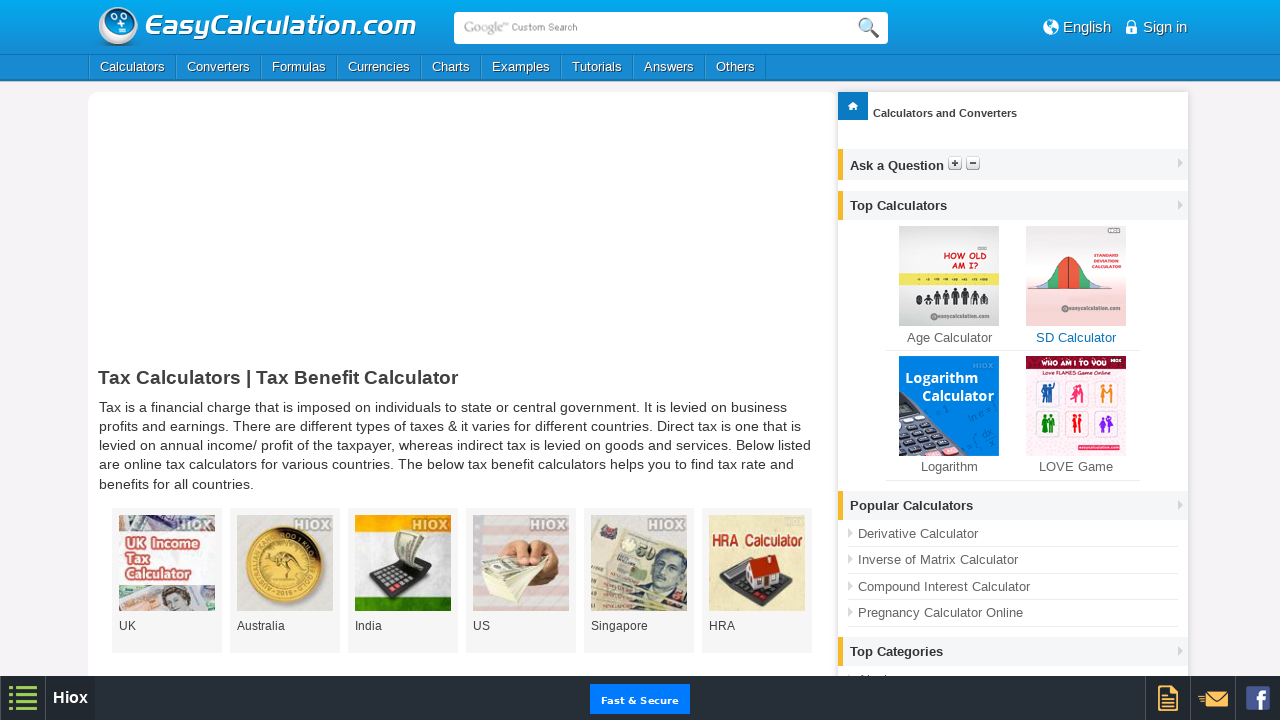